Tests the sortable functionality by dragging an item to reorder it in the list

Starting URL: https://jqueryui.com/sortable/

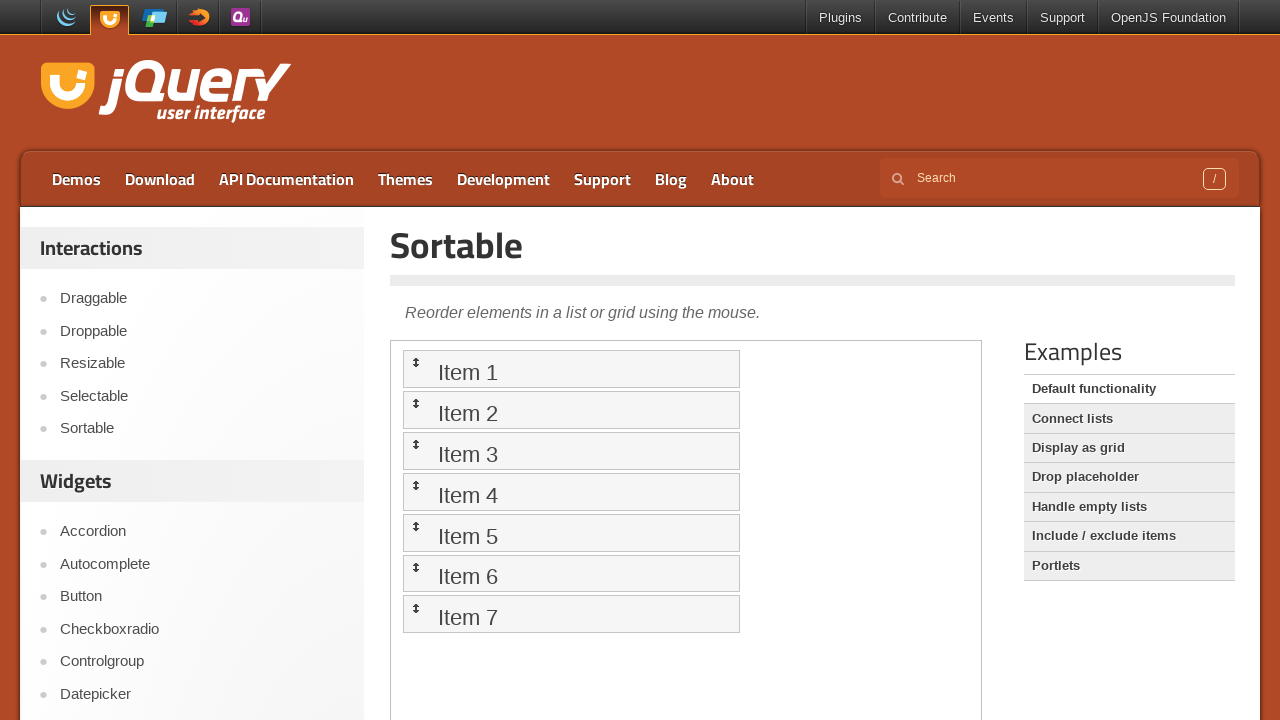

Located the demo iframe
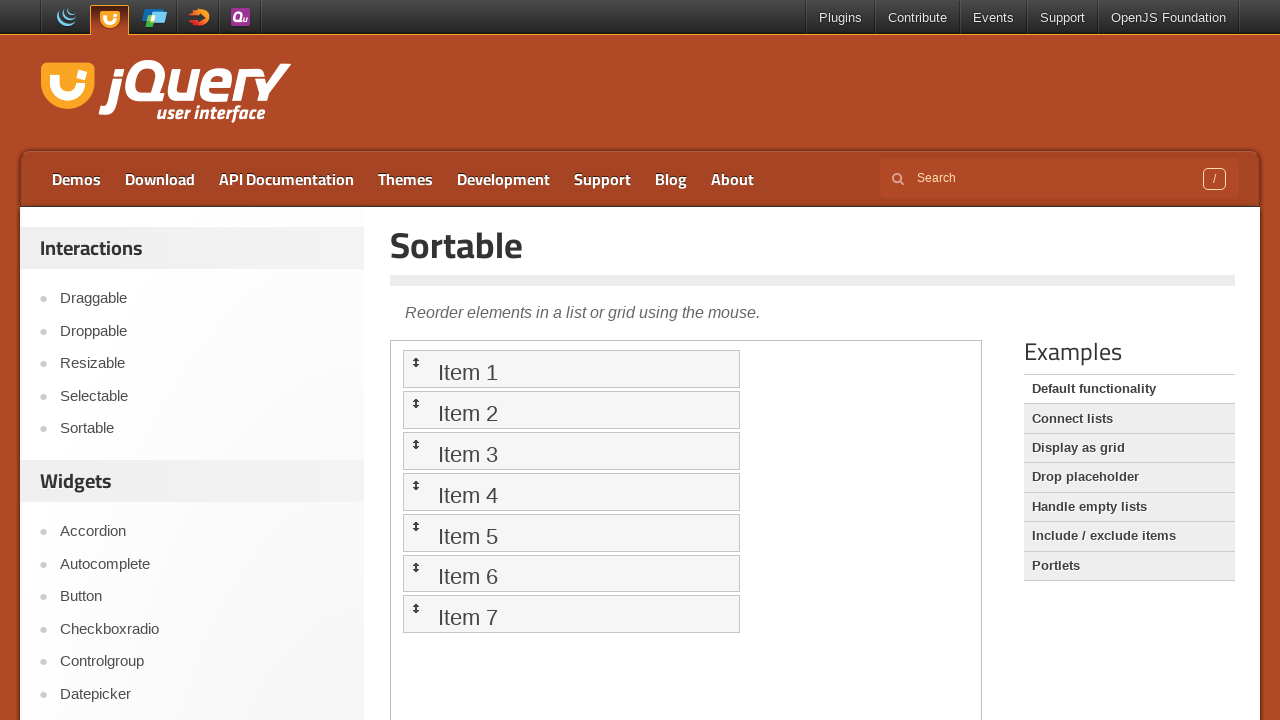

Located sortable item 4
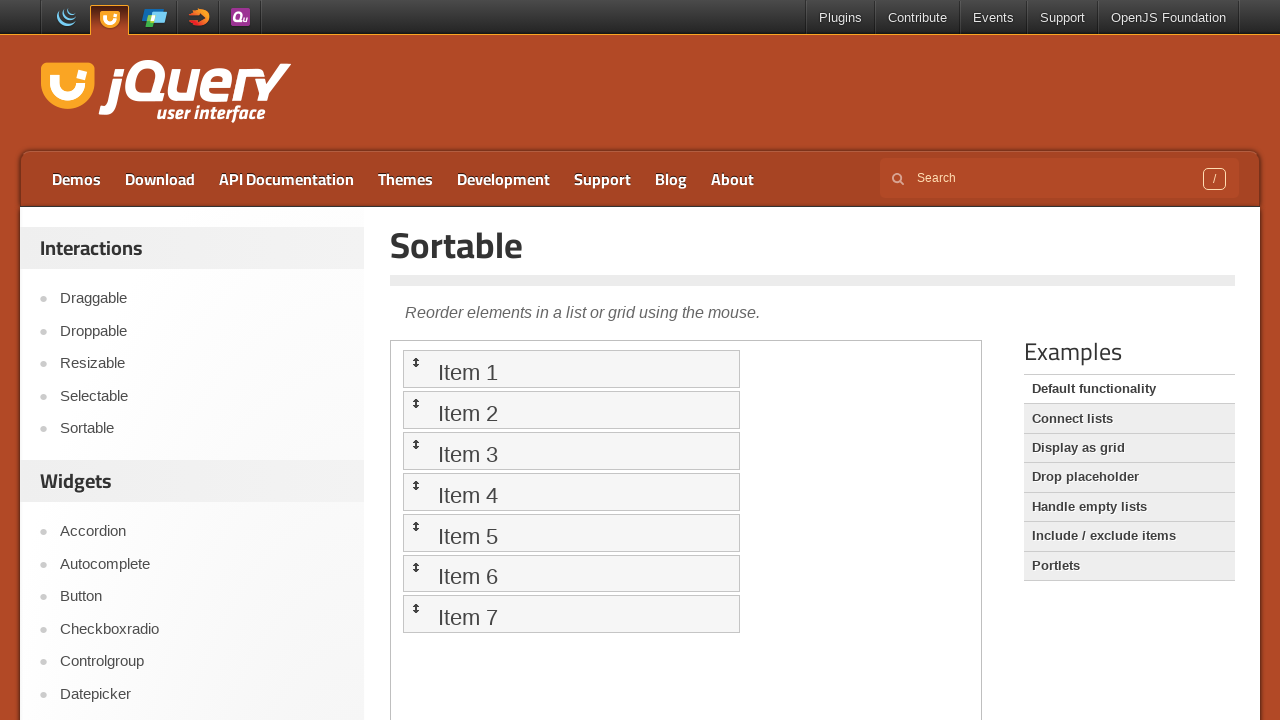

Located sortable item 1
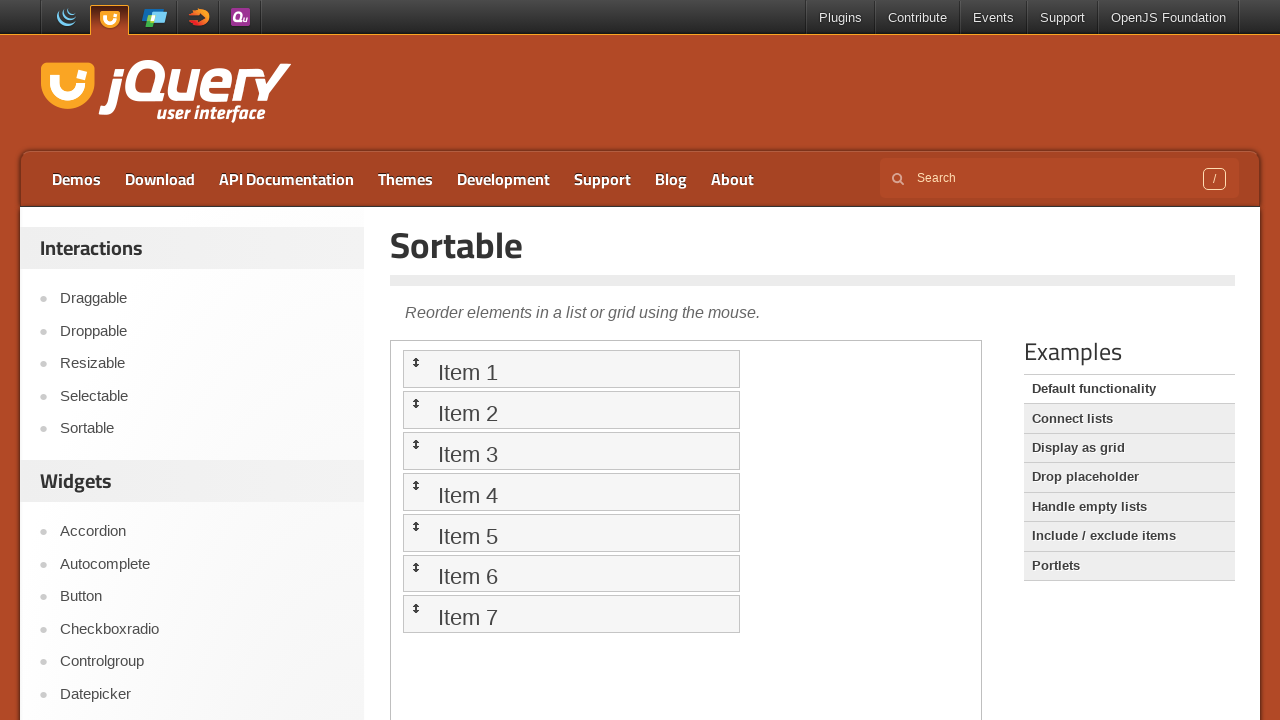

Dragged item 4 to position of item 1 to reorder the list at (571, 369)
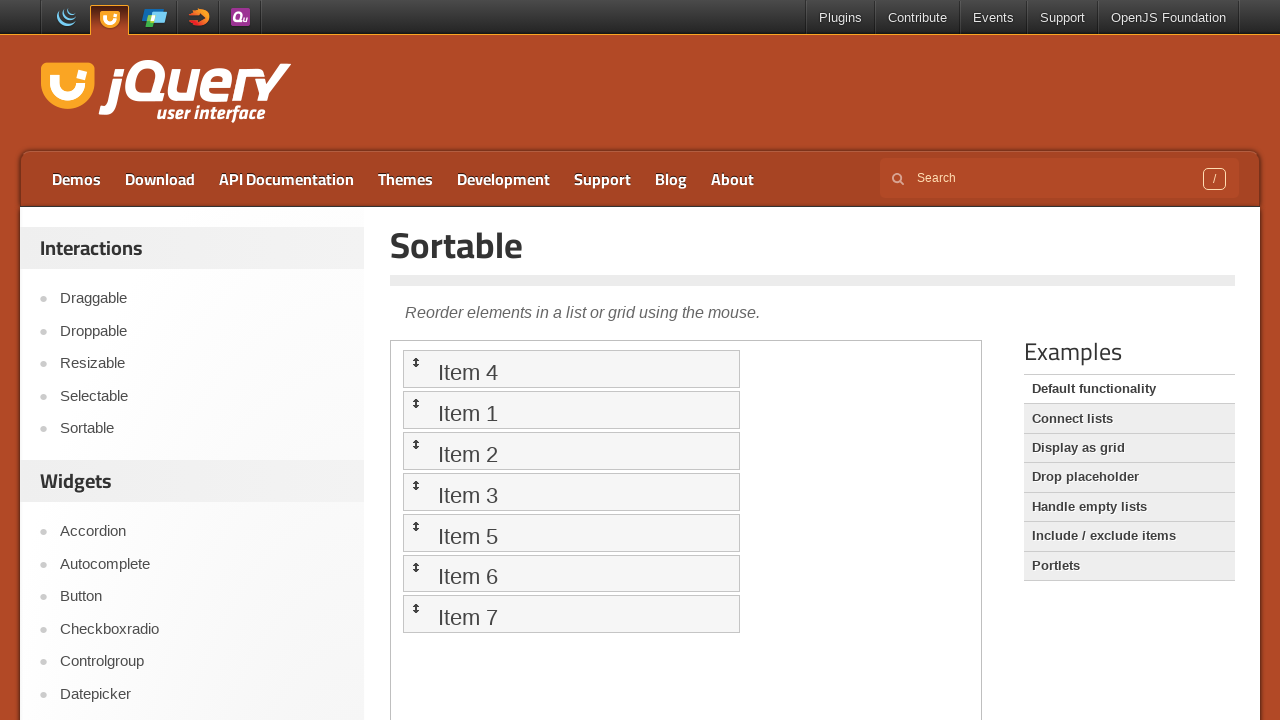

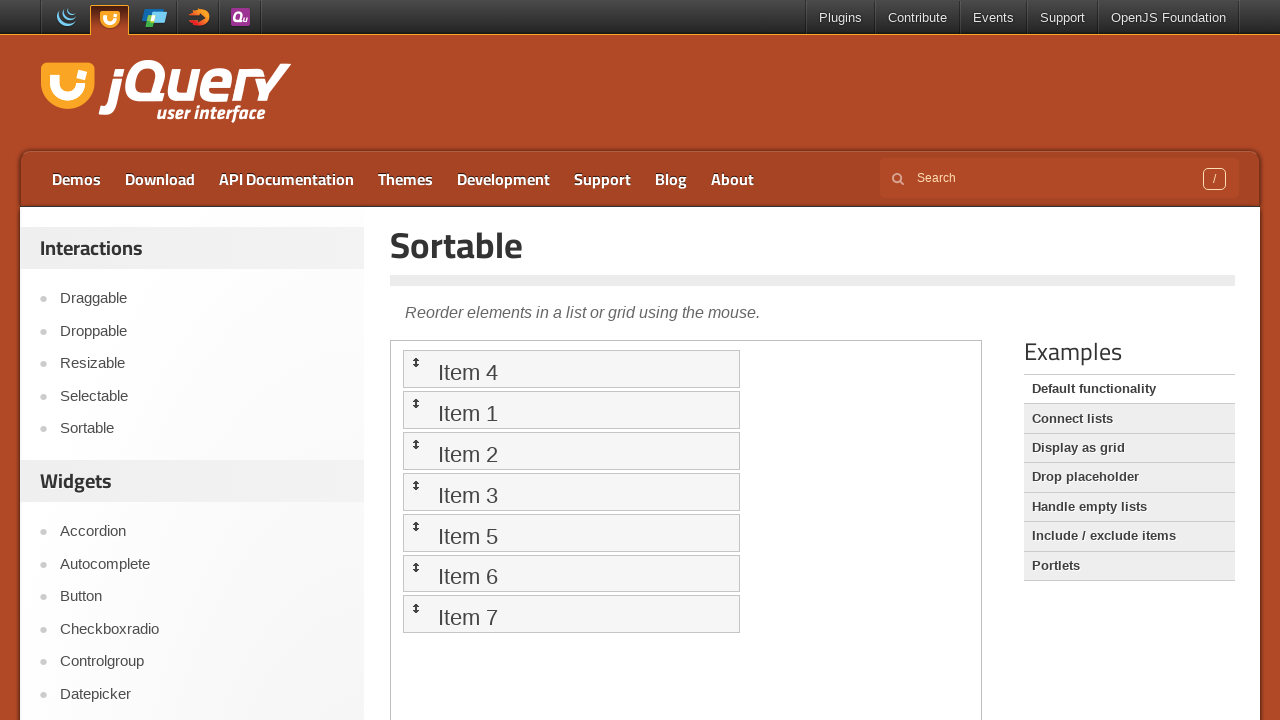